Navigates to the Living Liquidz website homepage

Starting URL: https://livingliquidz.com/

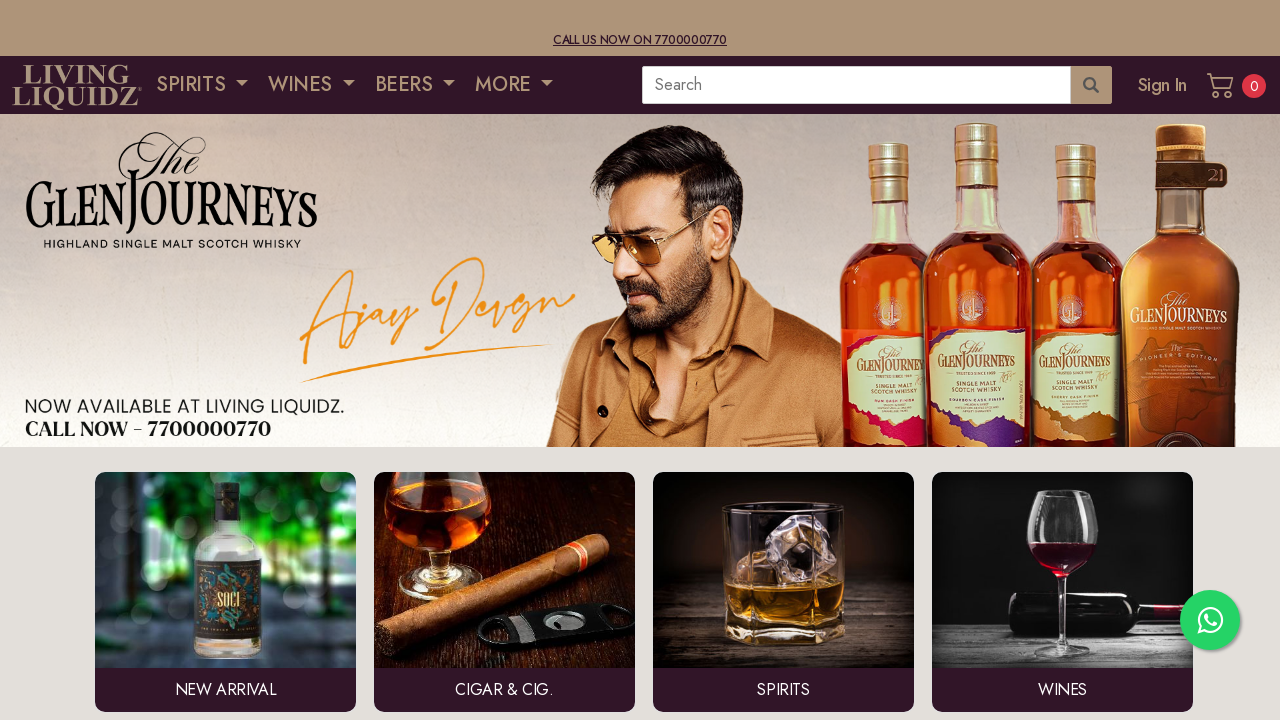

Navigated to Living Liquidz homepage at https://livingliquidz.com/
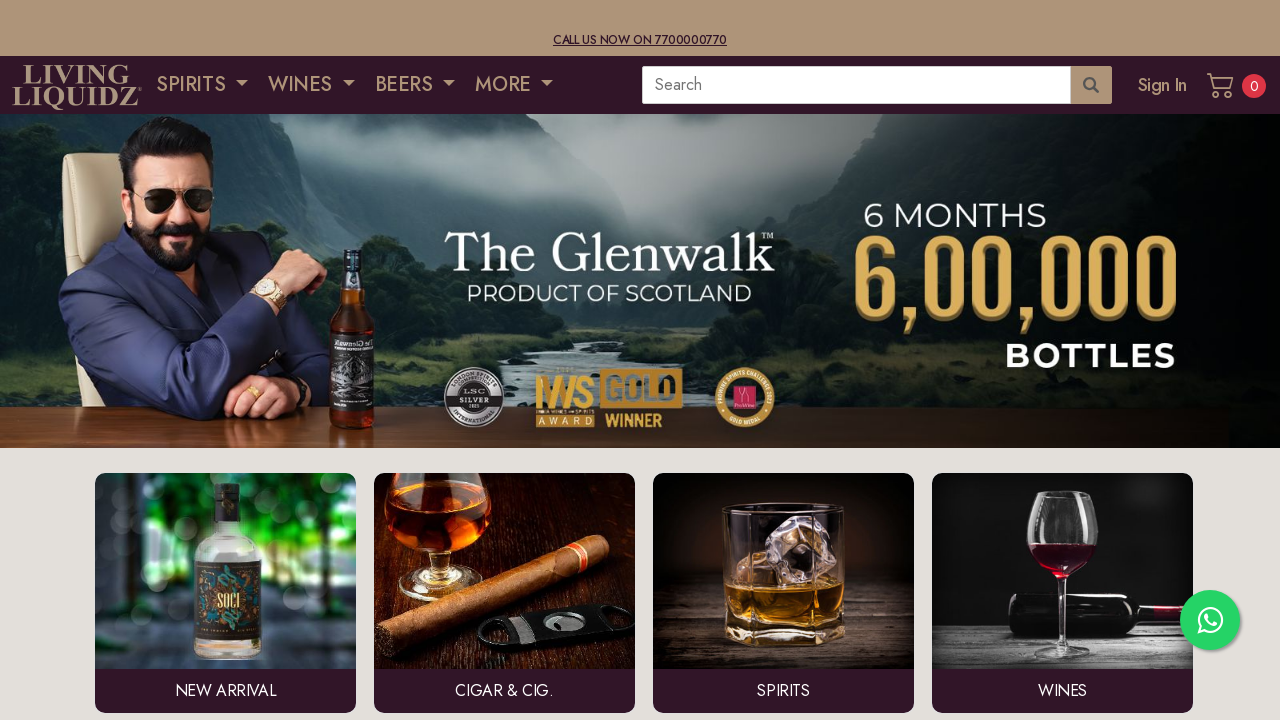

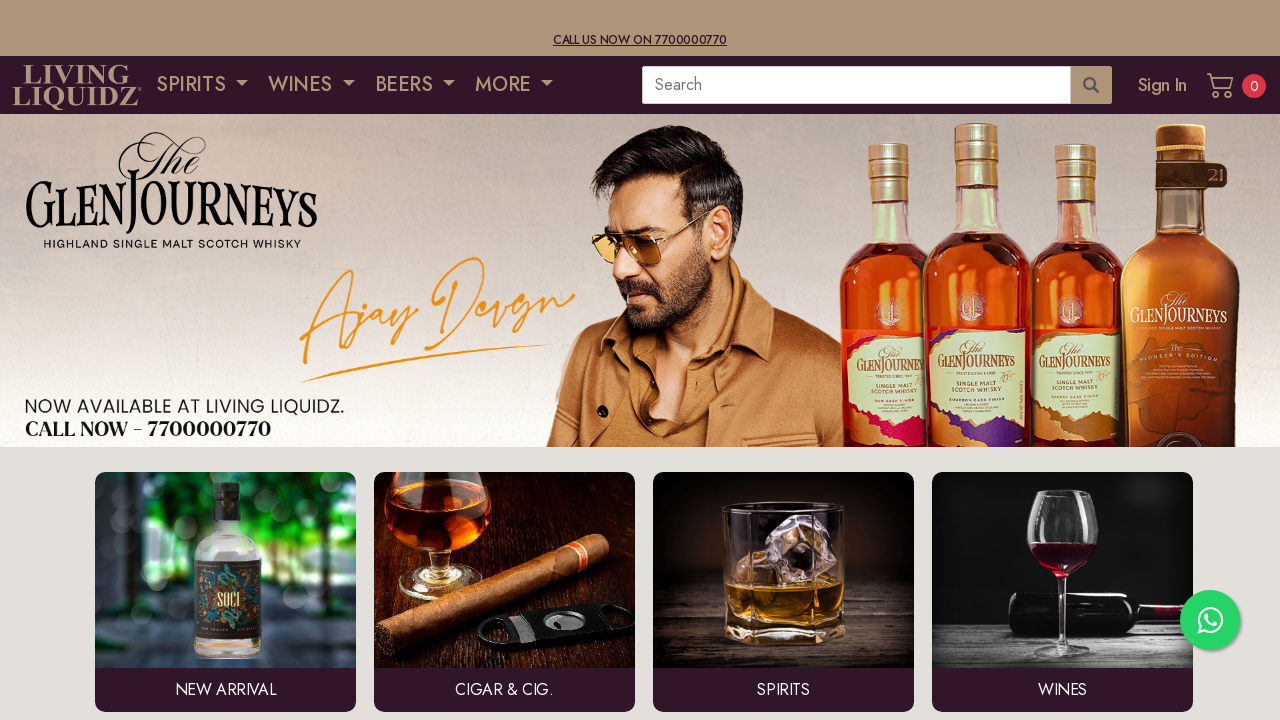